Tests dynamic loading functionality by clicking a Start button, verifying a loading indicator appears, and then verifying the finish message is displayed

Starting URL: http://the-internet.herokuapp.com/dynamic_loading/1

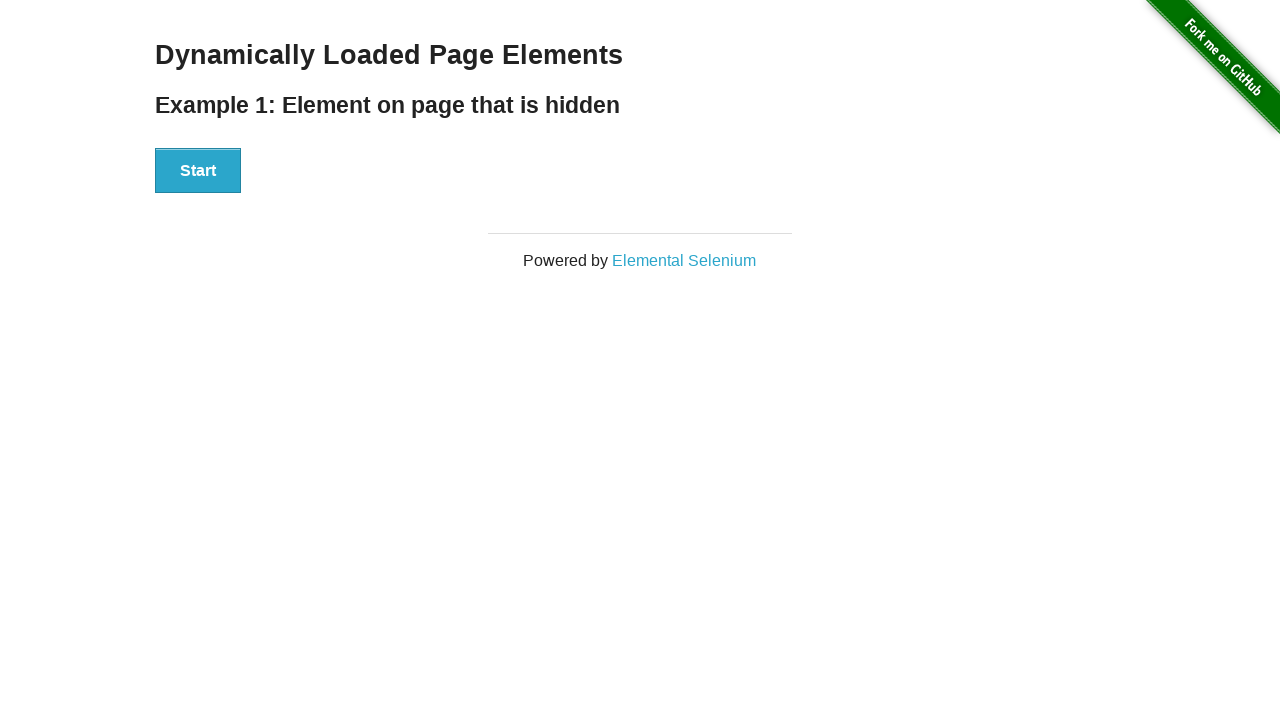

Clicked the Start button at (198, 171) on xpath=//button
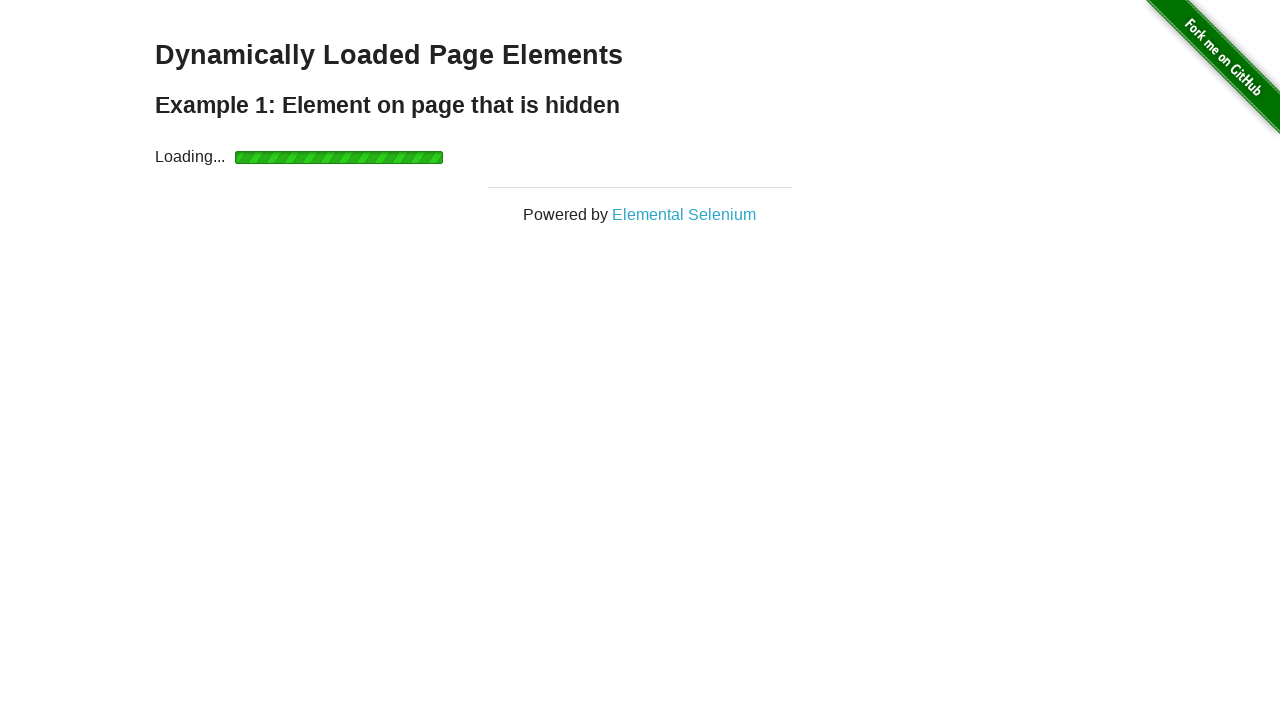

Loading indicator appeared
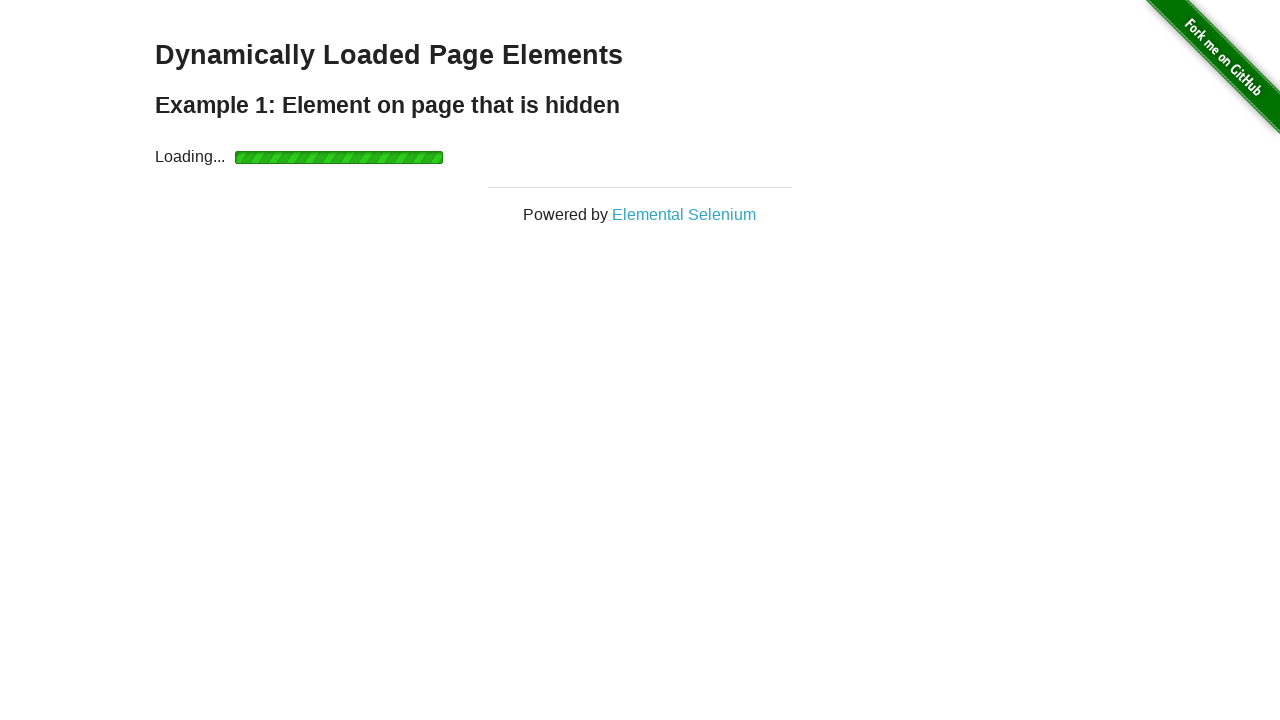

Finish message displayed after loading completed
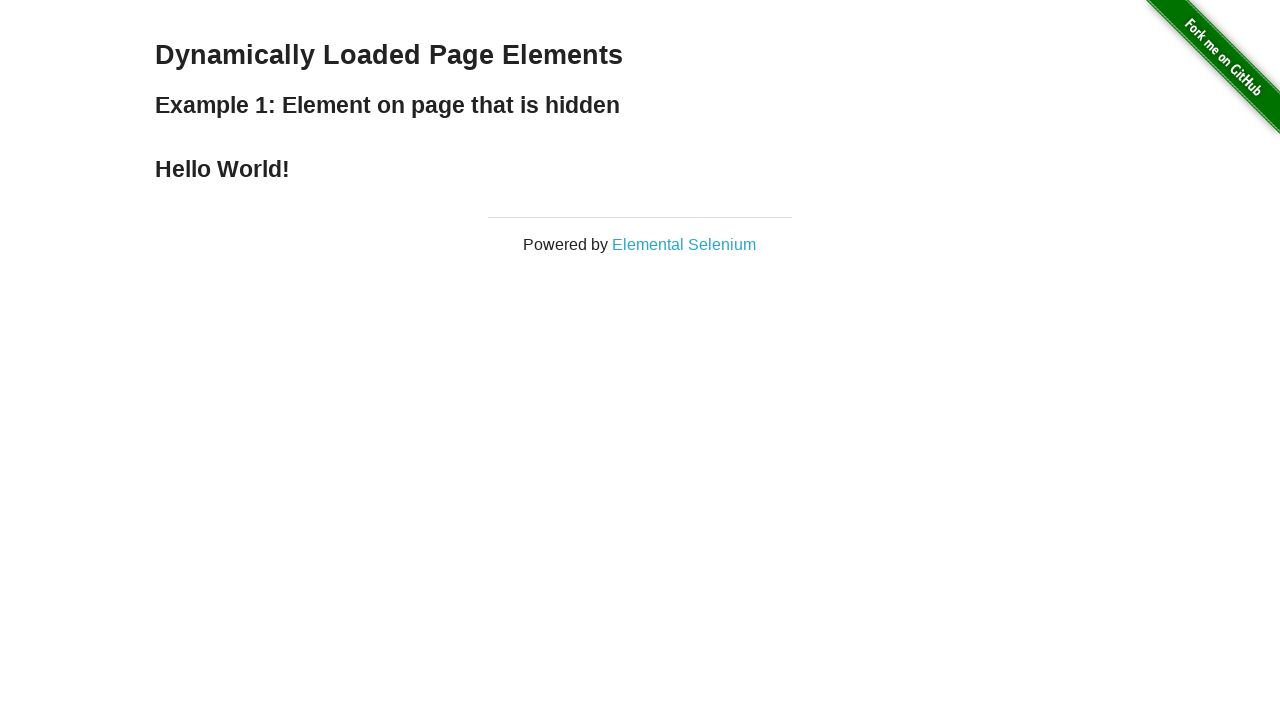

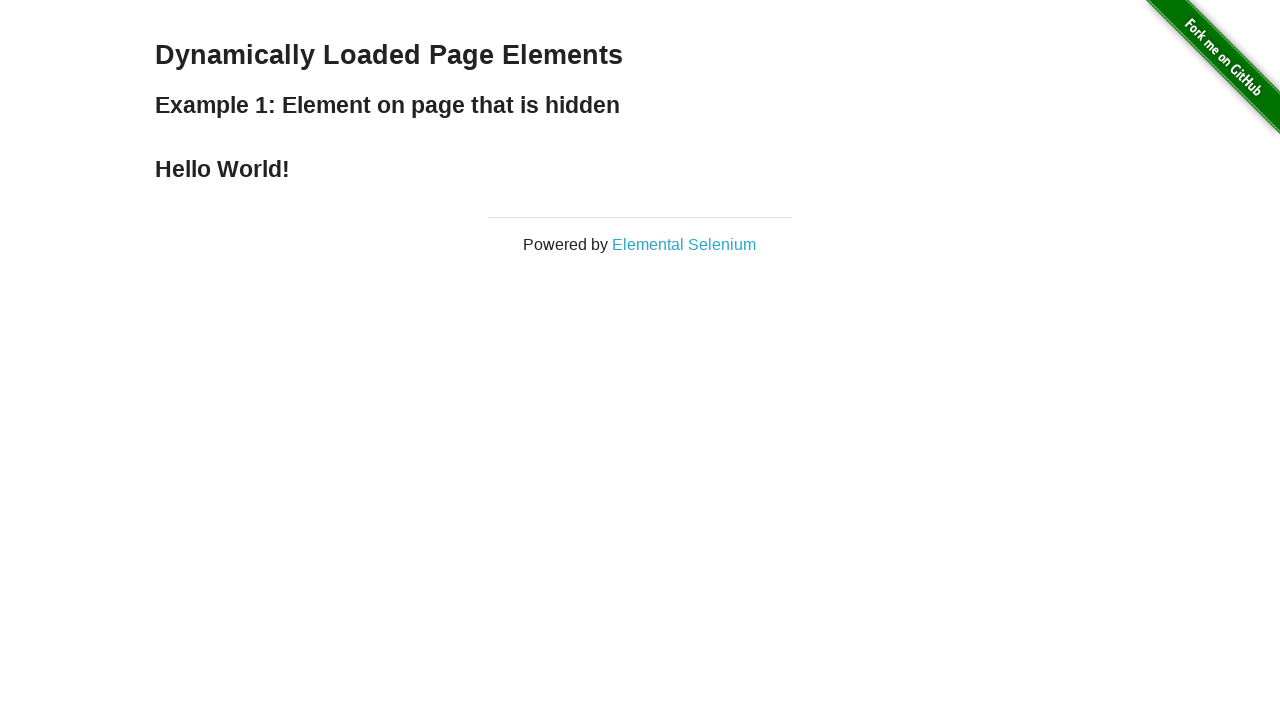